Navigates to a login practice page and verifies the page loads successfully

Starting URL: https://rahulshettyacademy.com/loginpagePractise/

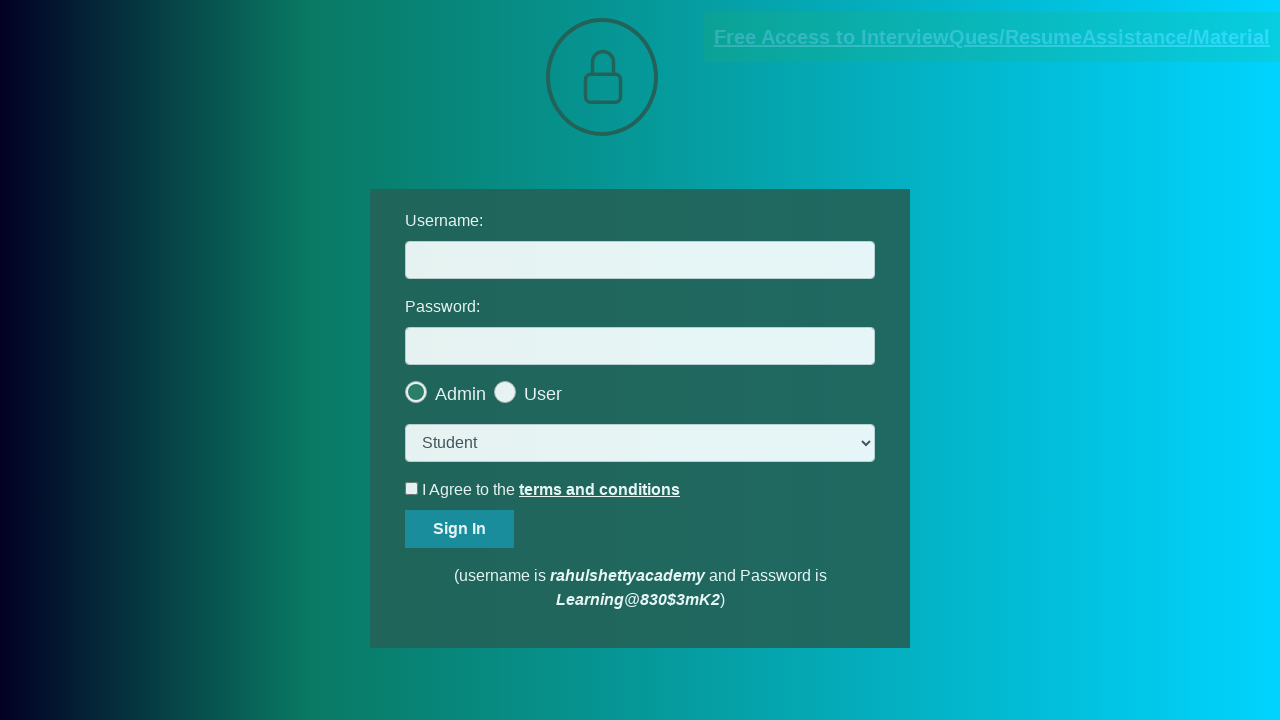

Waited for page to reach domcontentloaded state on login practice page
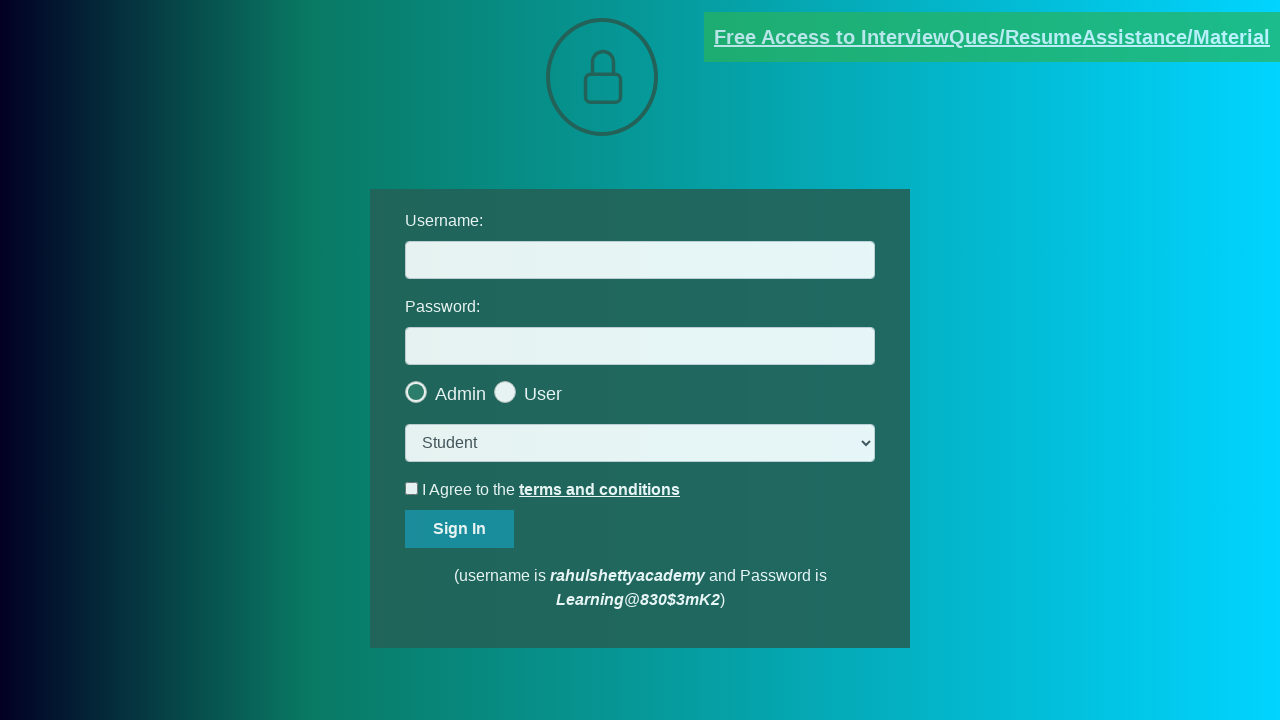

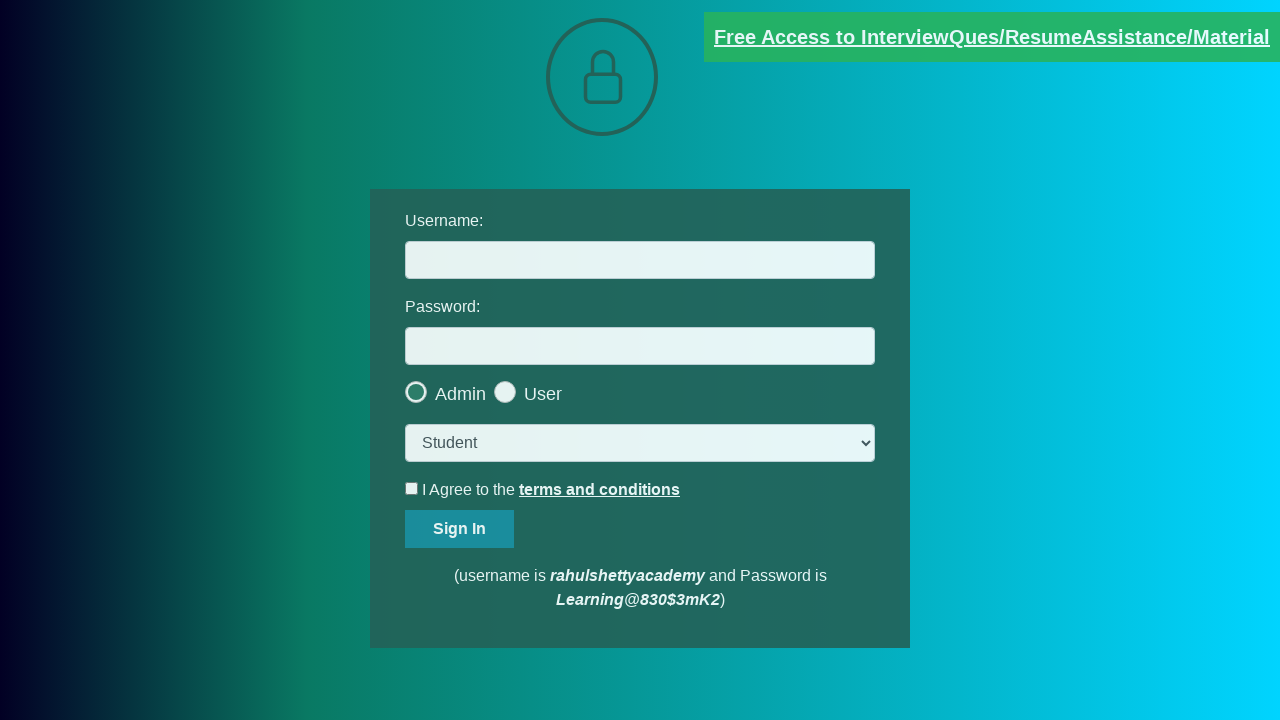